Tests login functionality on the-internet.herokuapp.com by filling credentials, verifying successful login, and then logging out

Starting URL: http://the-internet.herokuapp.com/login

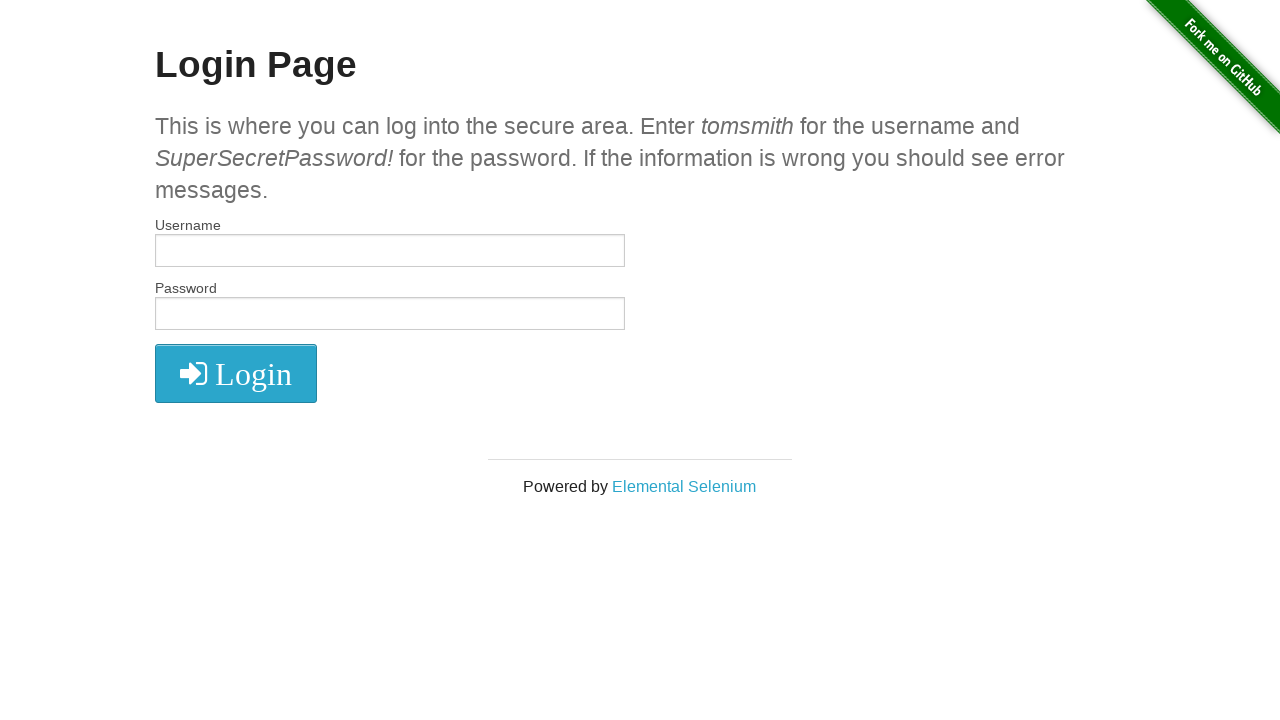

Filled username field with 'tomsmith' on input#username
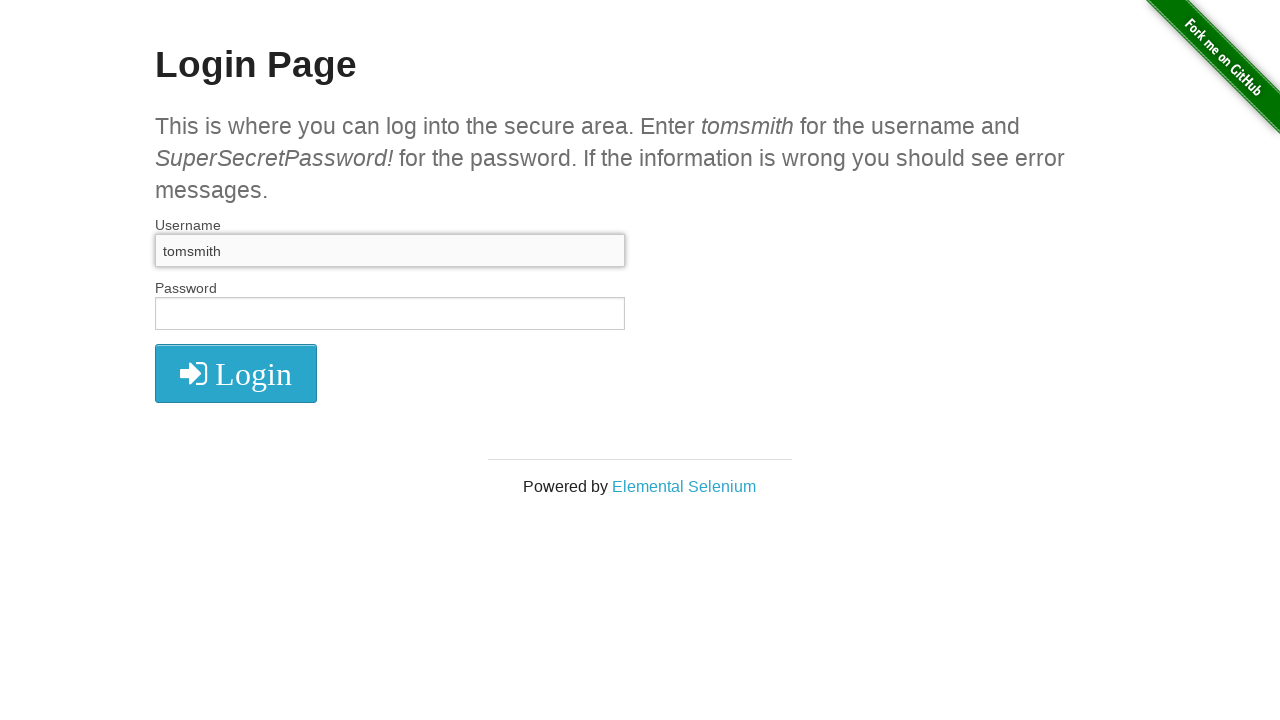

Filled password field with 'SuperSecretPassword!' on input#password
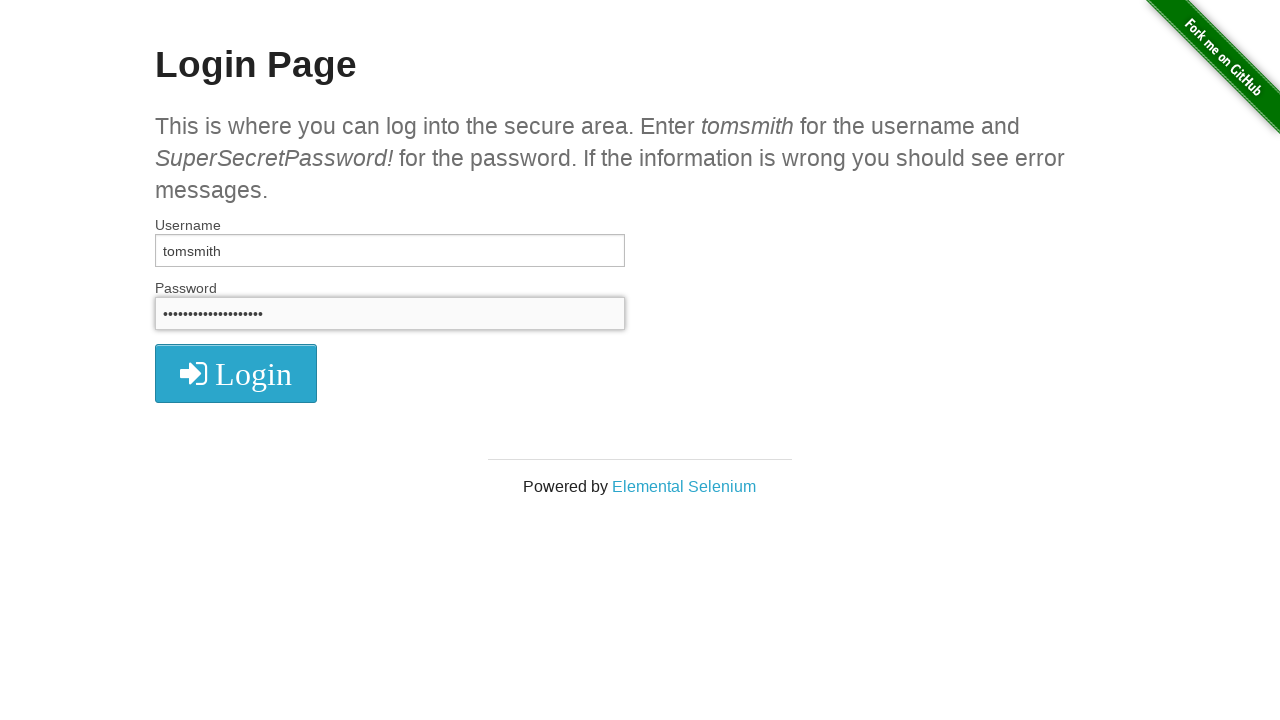

Clicked login button at (236, 373) on .radius
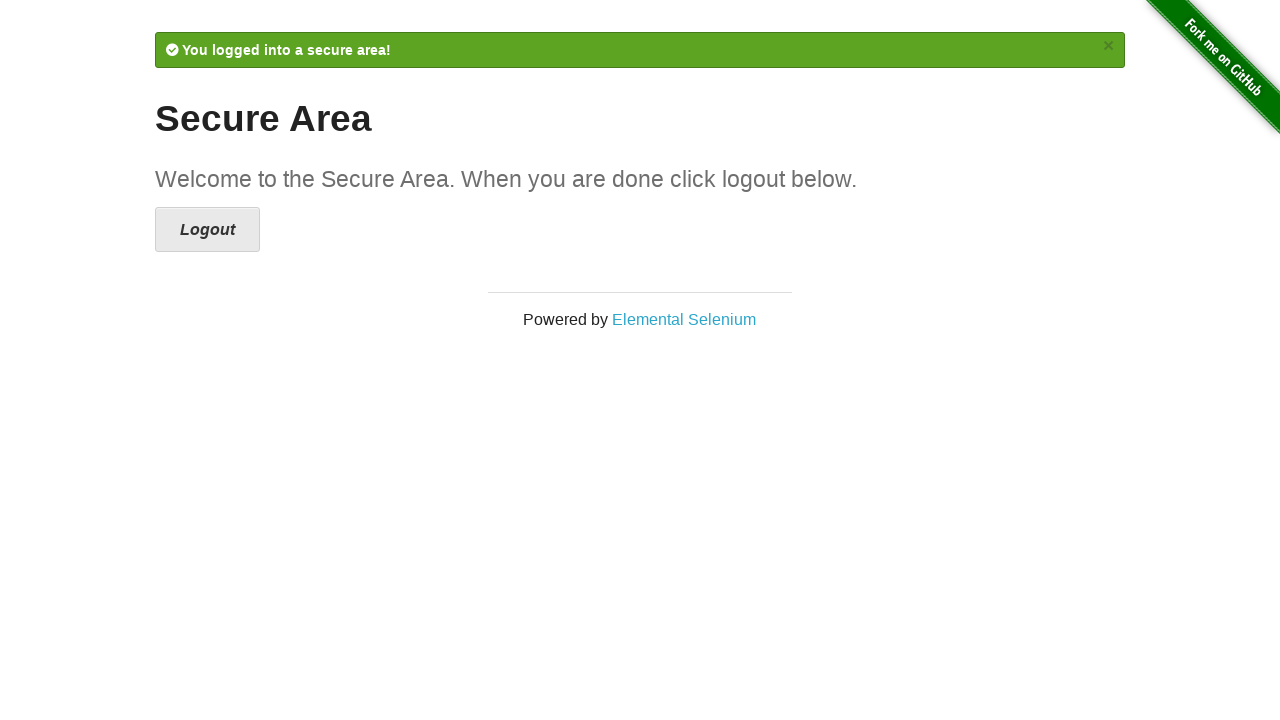

Verified successful login by detecting logout button
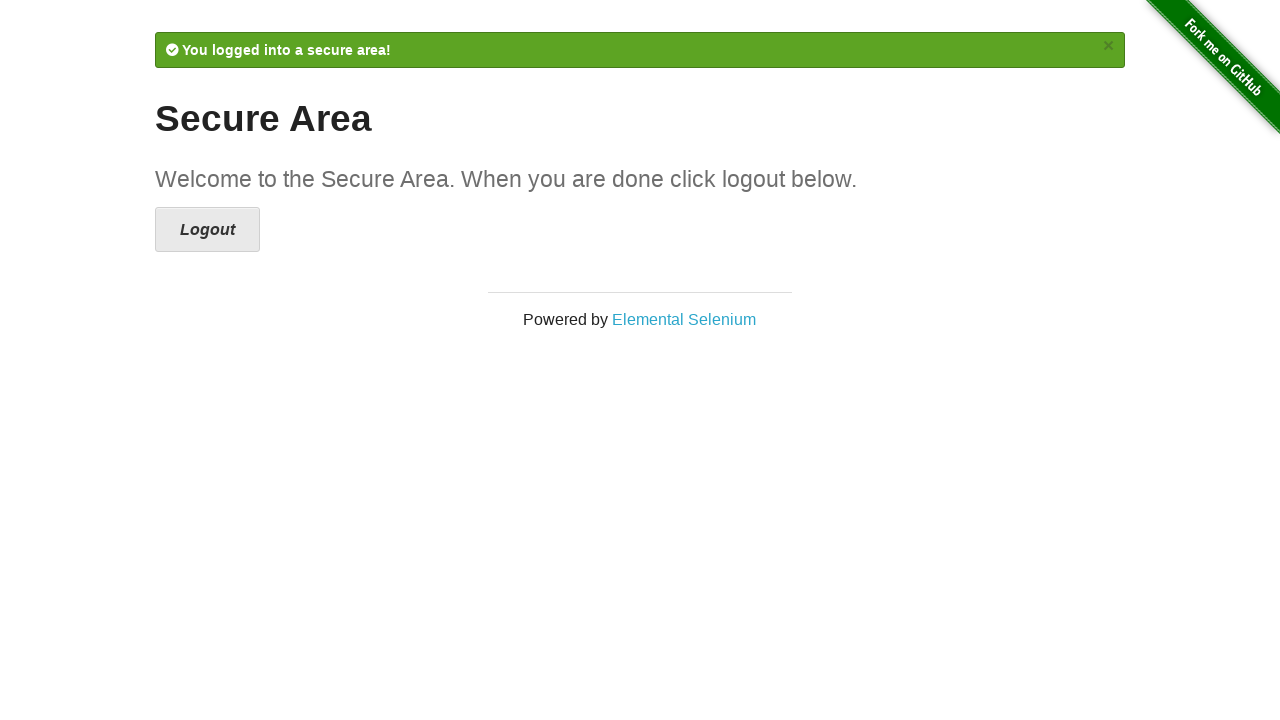

Clicked logout button to end session at (208, 230) on a.button.secondary.radius
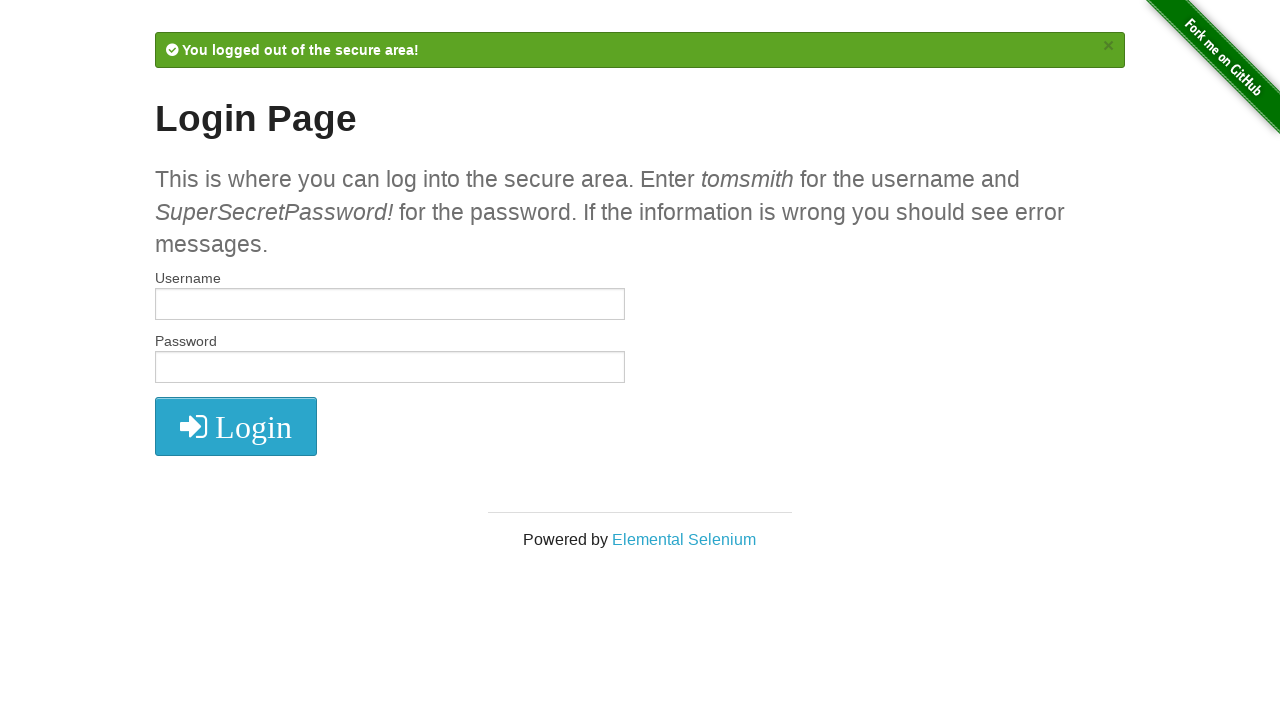

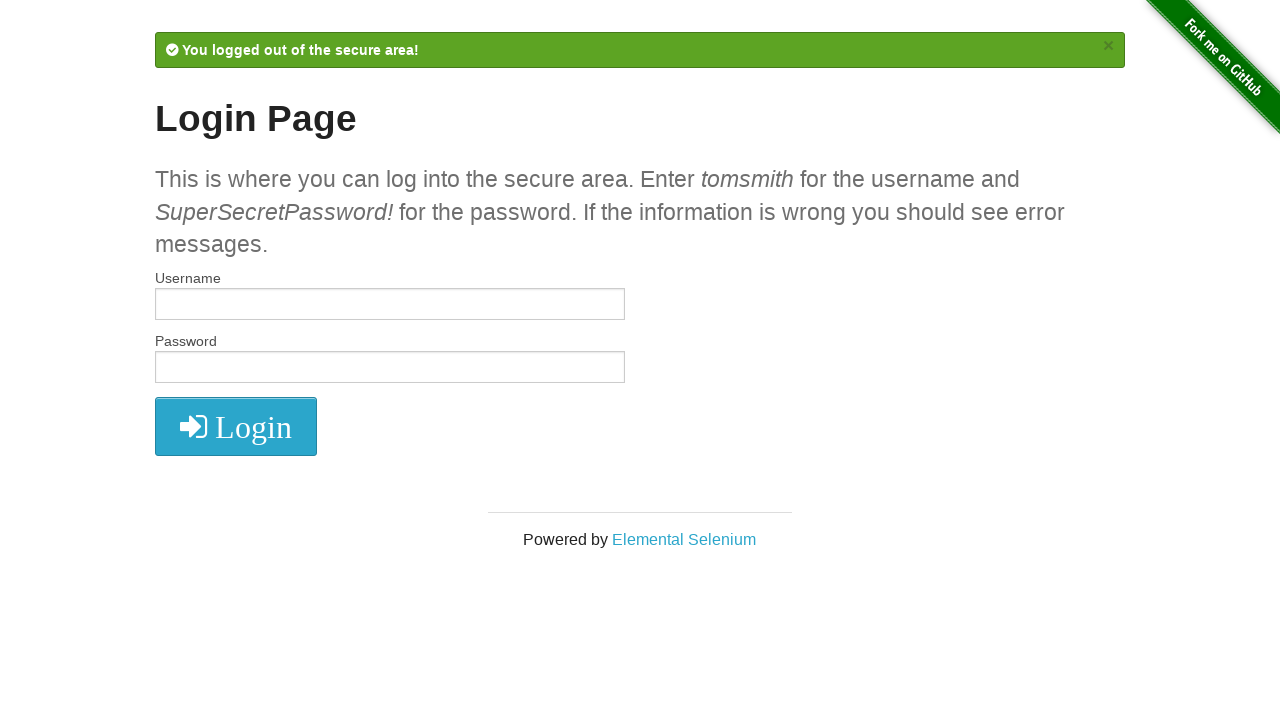